Opens the Python.org homepage and verifies the page loads successfully by waiting for the page to be ready.

Starting URL: https://www.python.org/

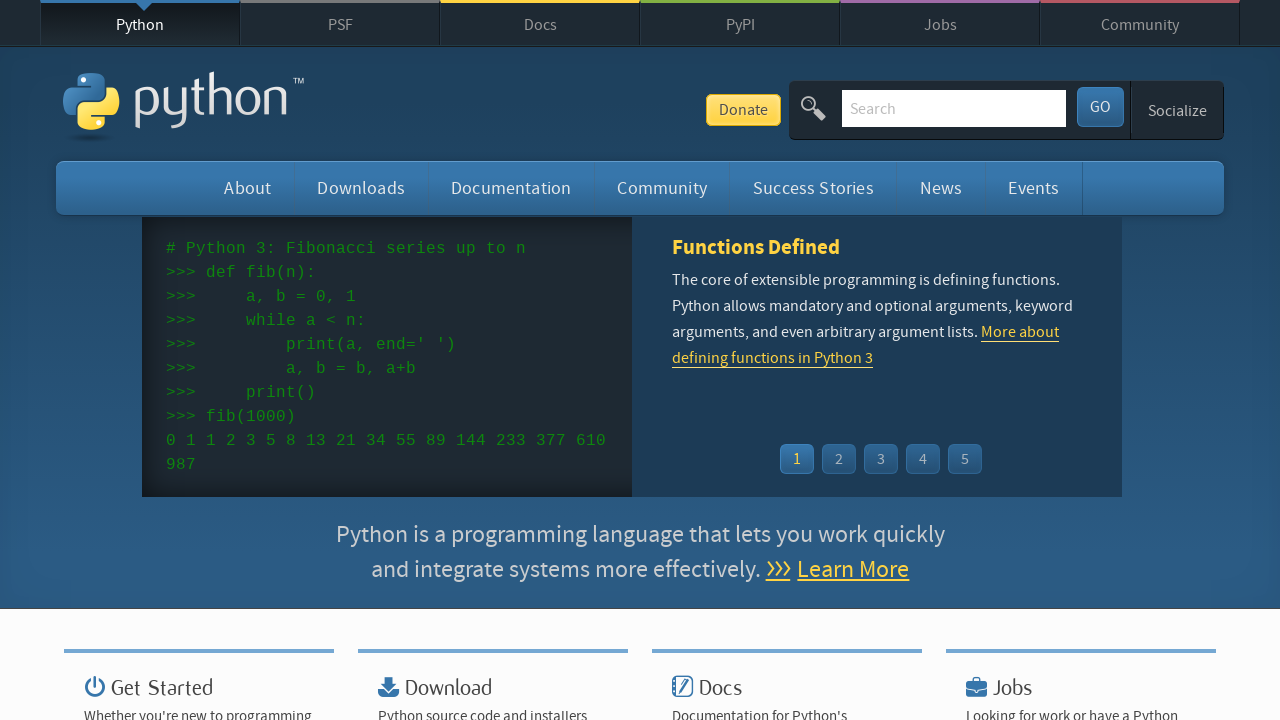

Navigated to Python.org homepage
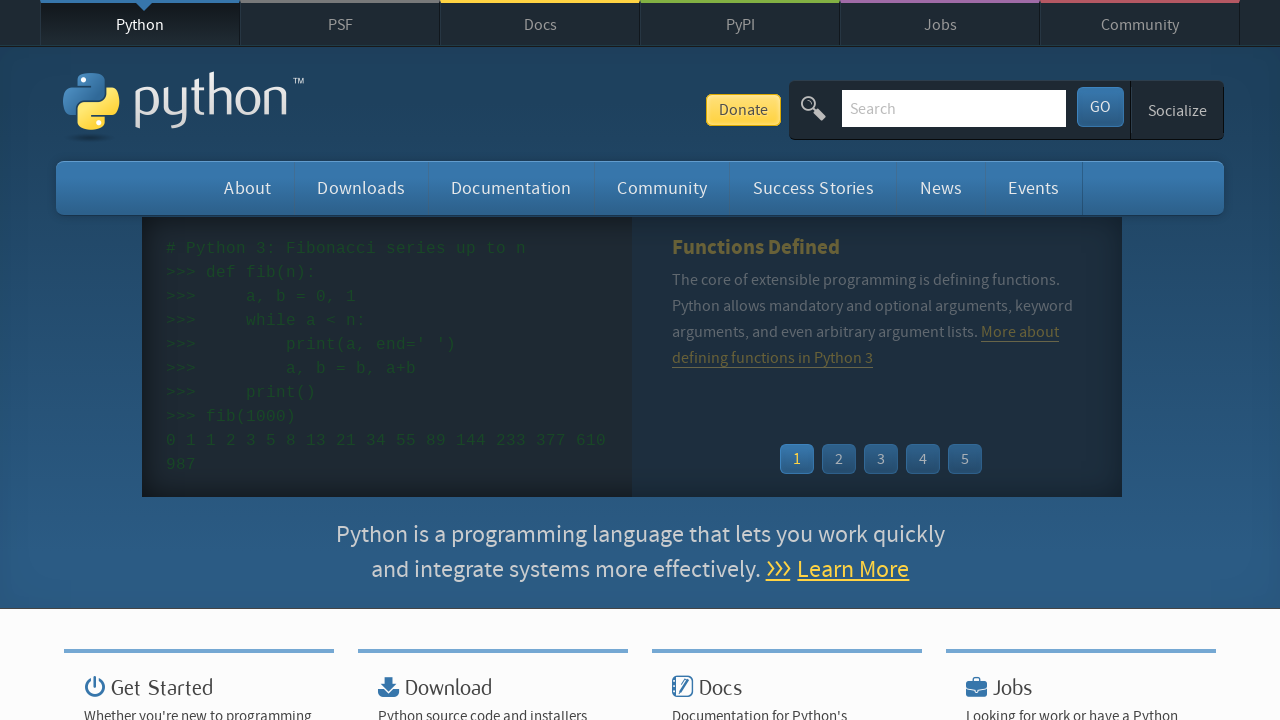

Page DOM content loaded
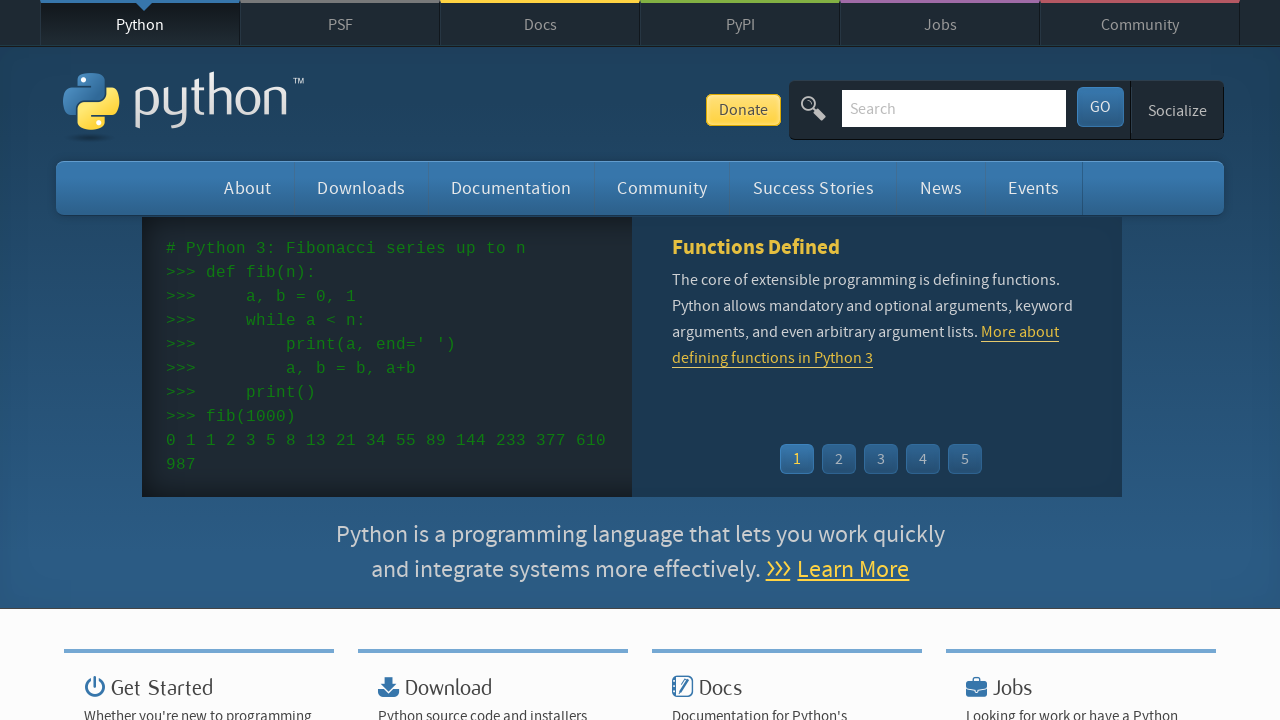

Verified page loaded successfully by finding touchnav-wrapper element
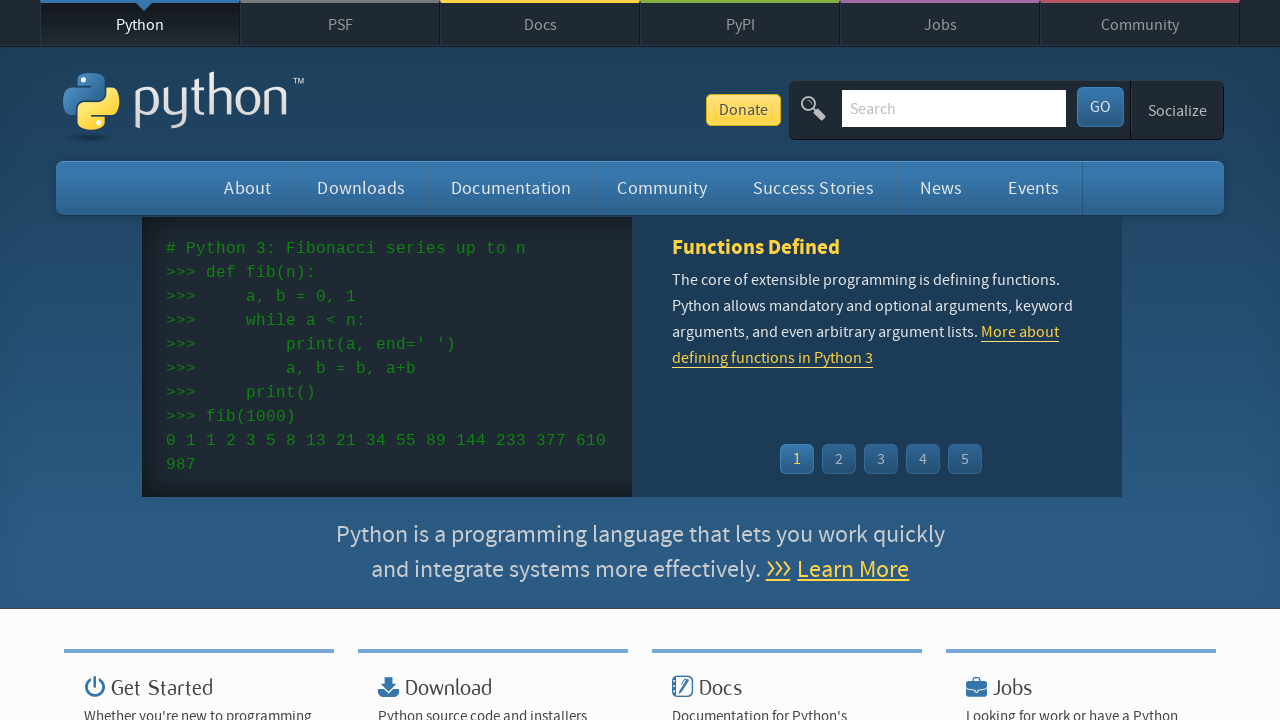

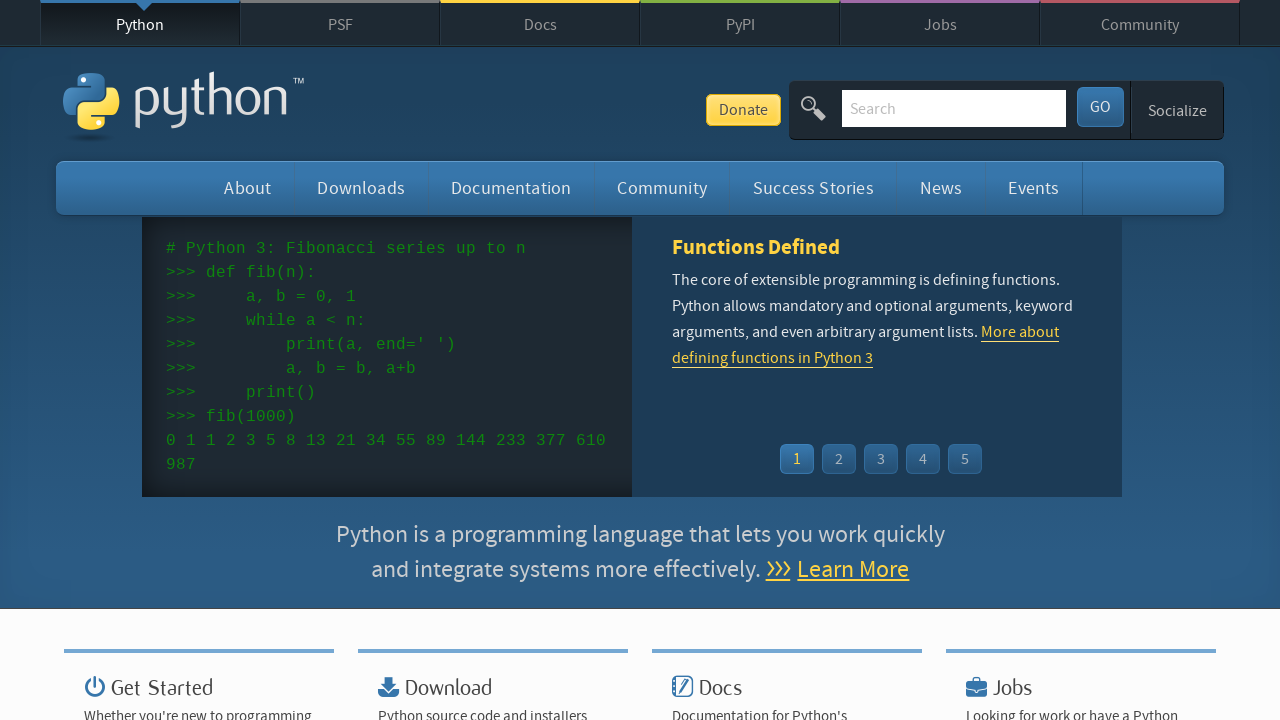